Tests right-click functionality on a button and verifies the resulting message

Starting URL: https://demoqa.com/buttons

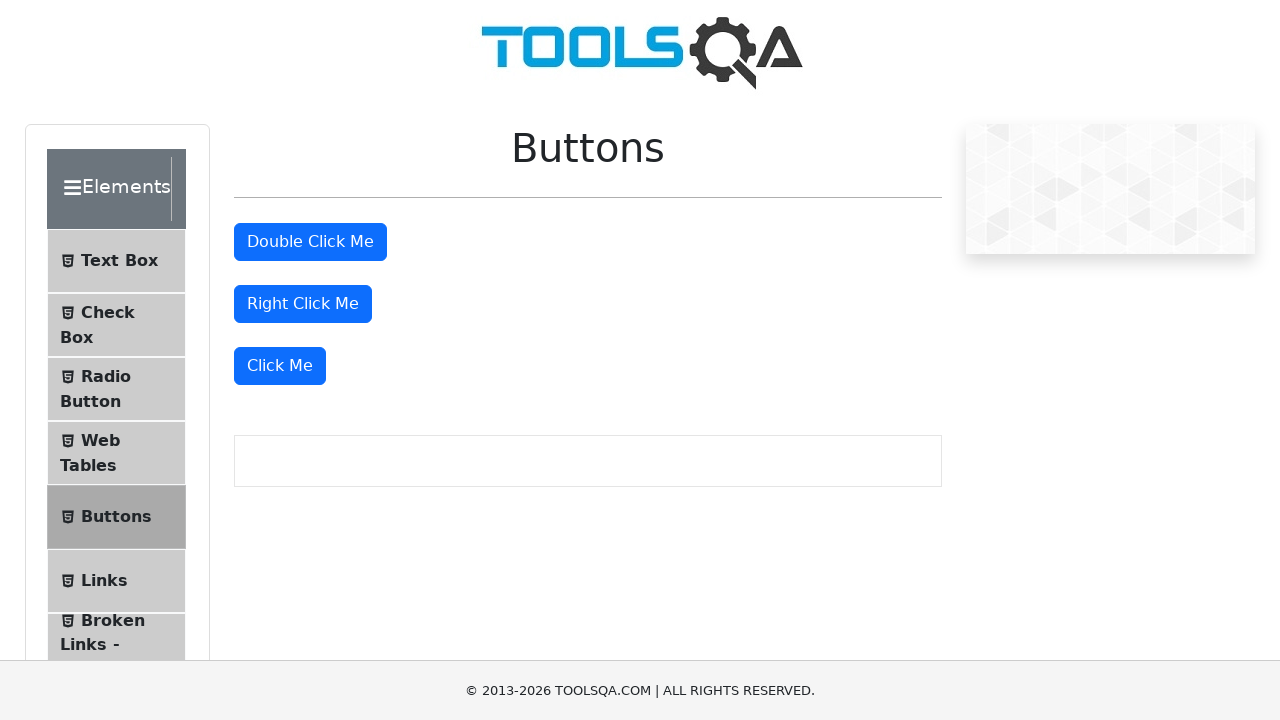

Right-clicked the button with id 'rightClickBtn' at (303, 304) on #rightClickBtn
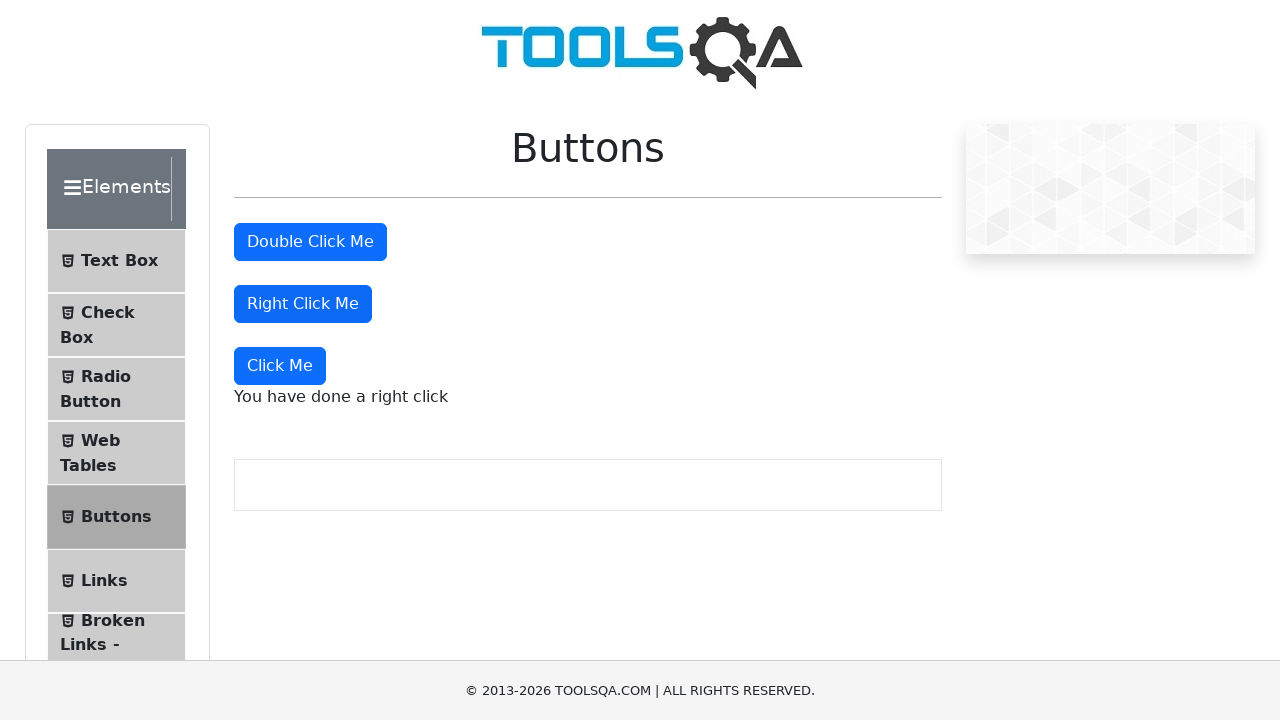

Retrieved button text: 'Right Click Me'
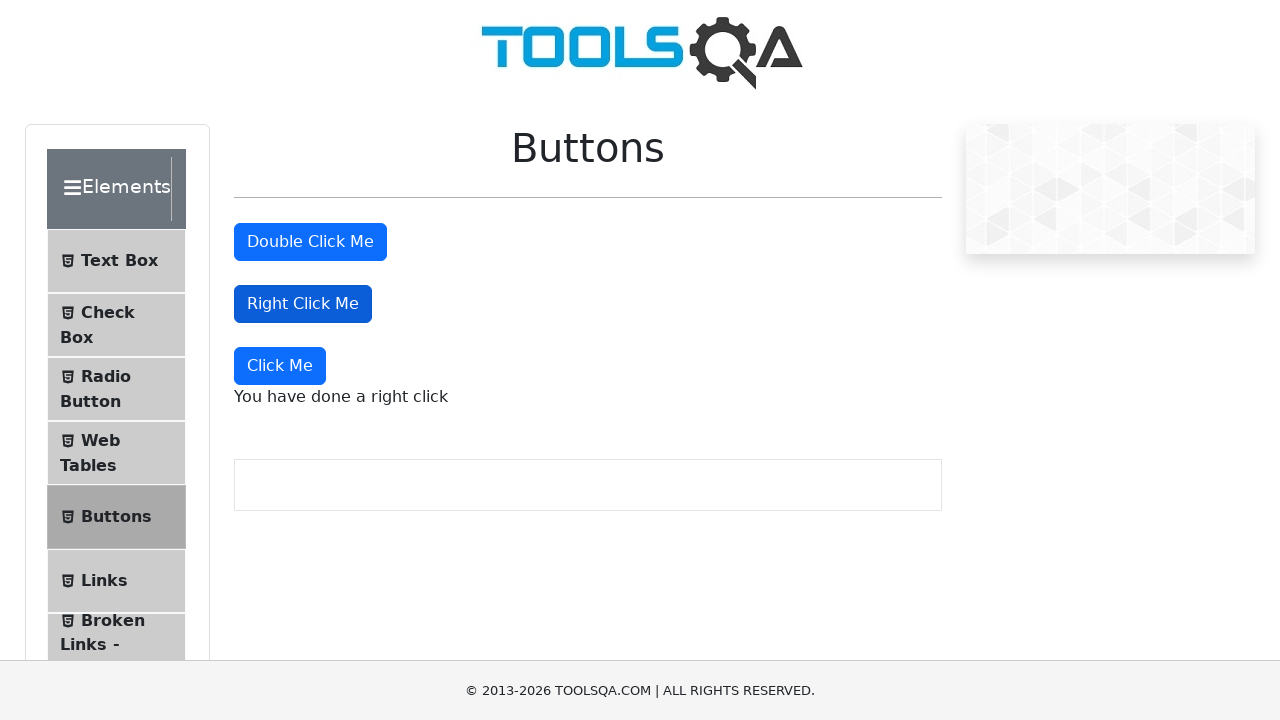

Printed button text to console
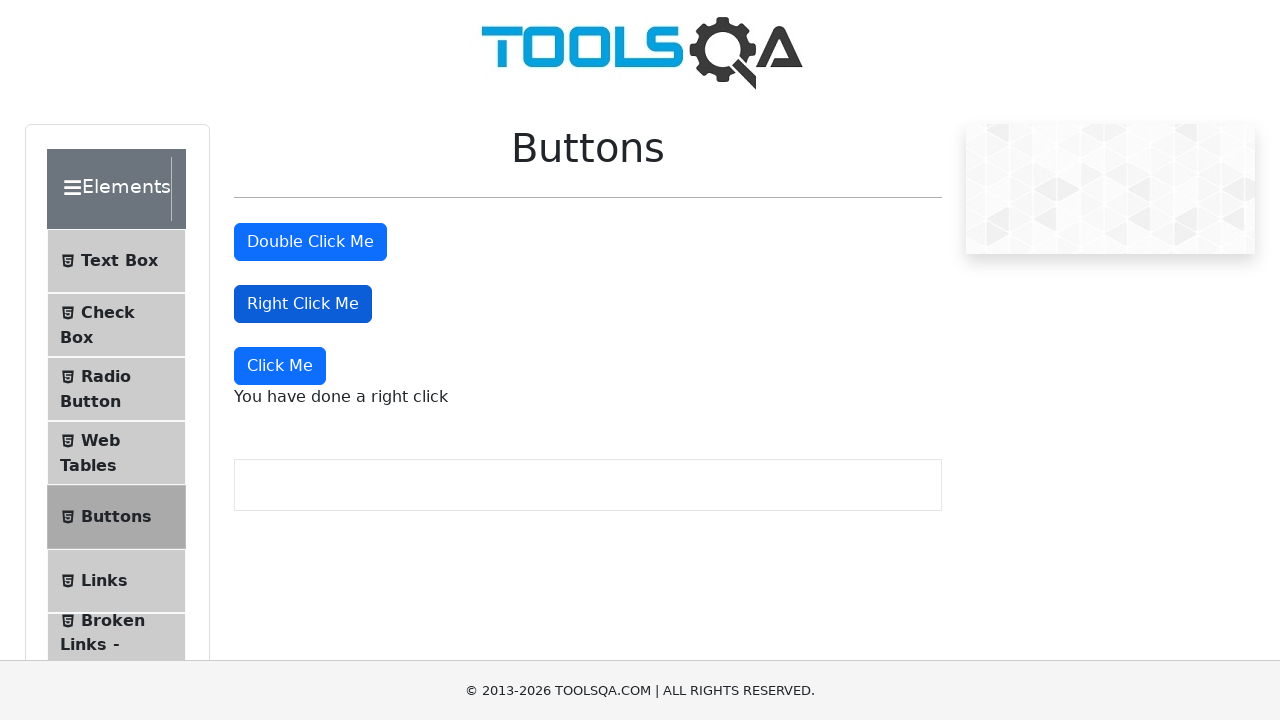

Retrieved right-click result message: 'You have done a right click'
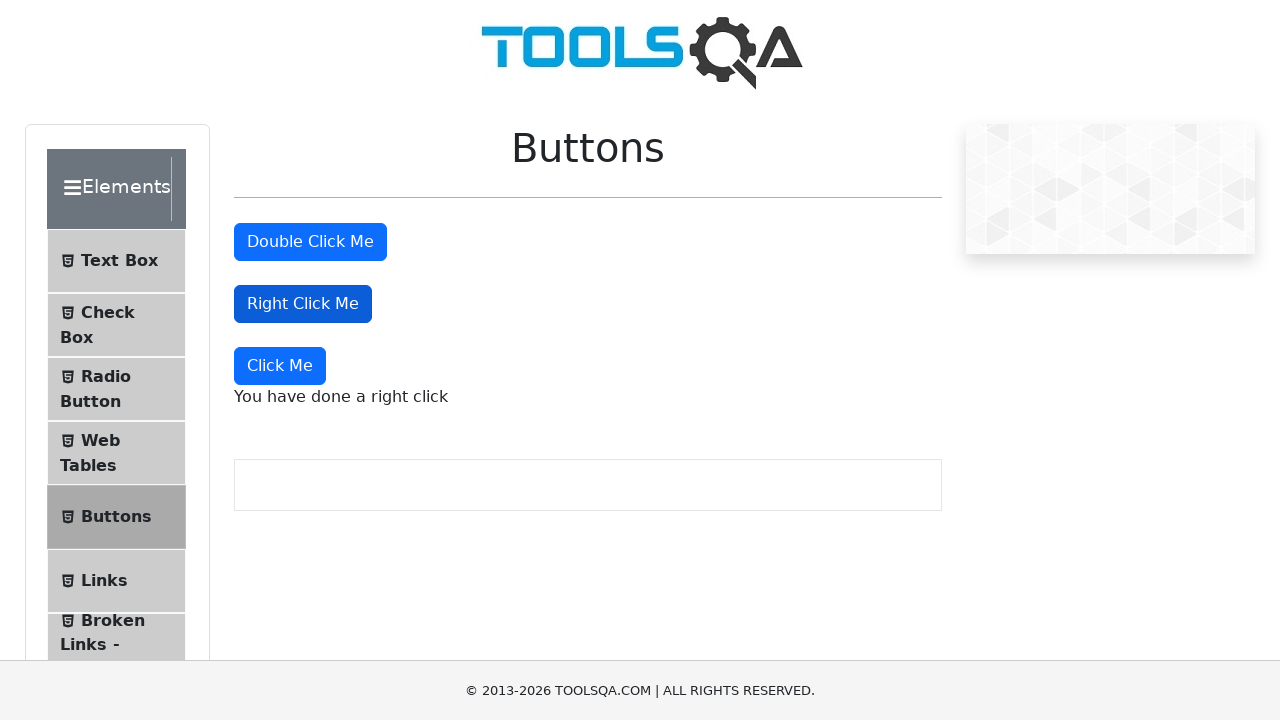

Printed right-click message to console
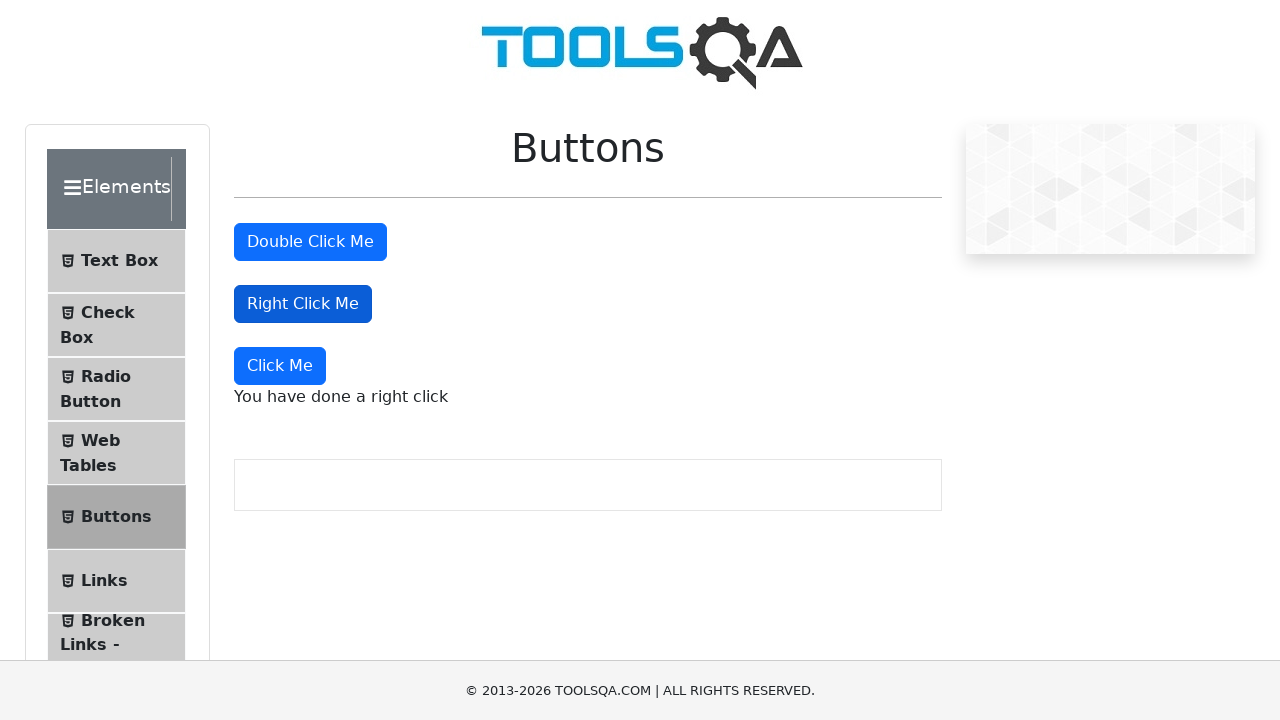

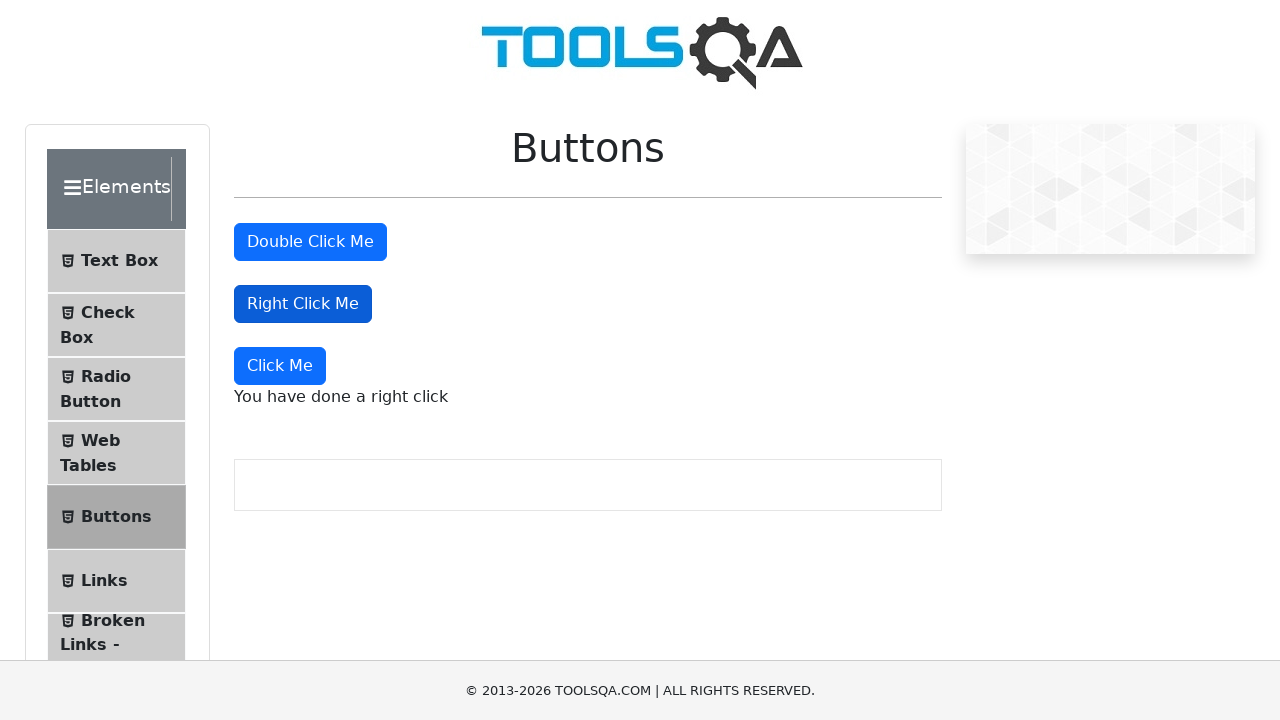